Tests basic browser navigation functionality by visiting Tesla website, navigating back/forward/refresh, then navigating to Cydeo website

Starting URL: https://www.tesla.com

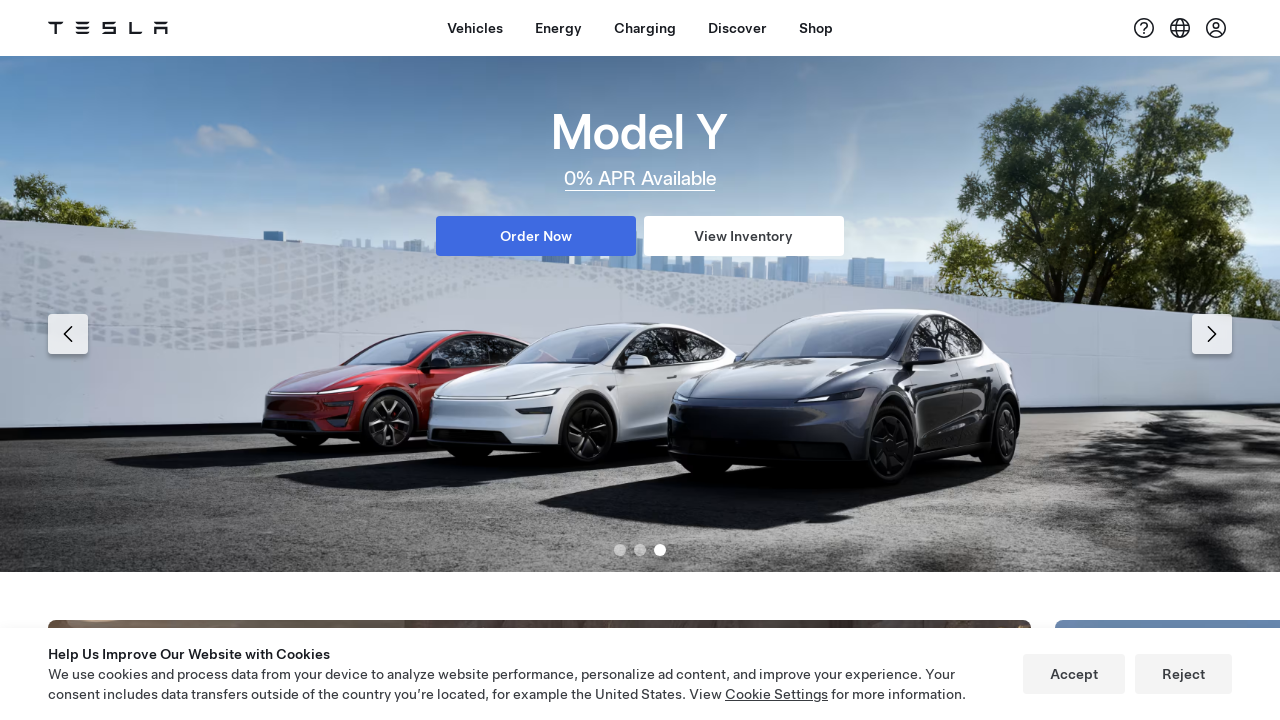

Retrieved current URL from Tesla website
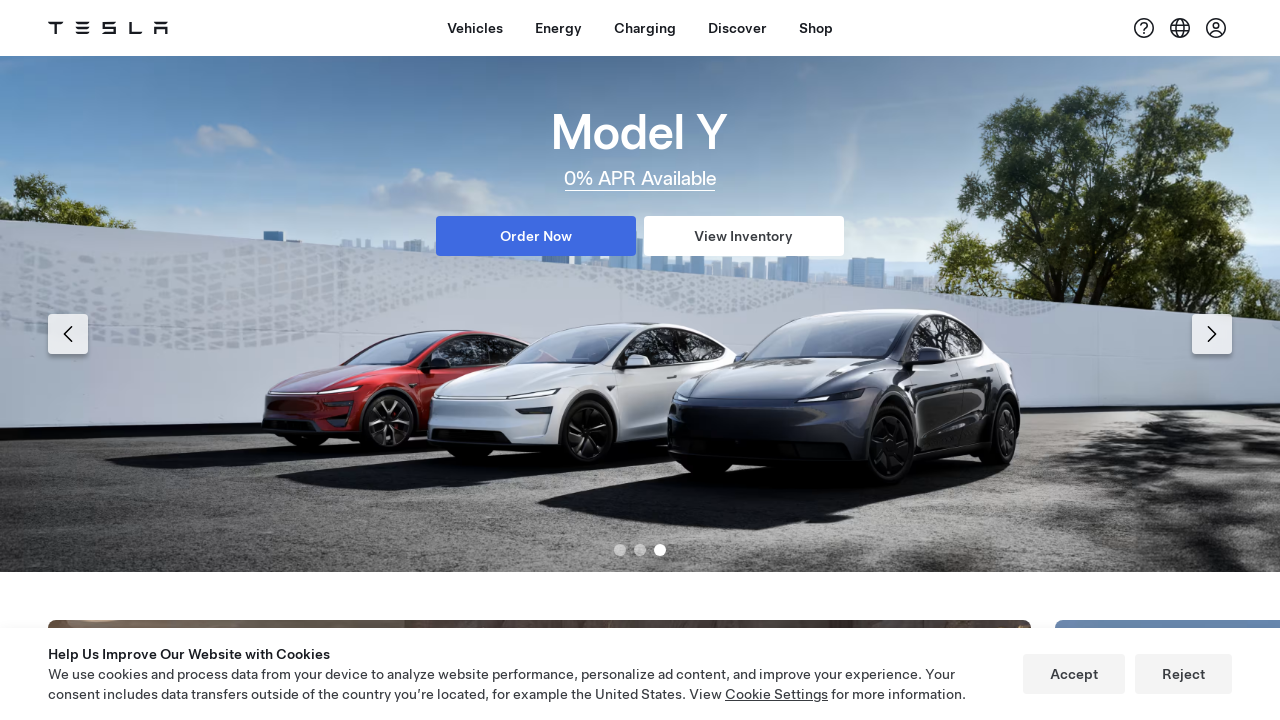

Waited 3 seconds
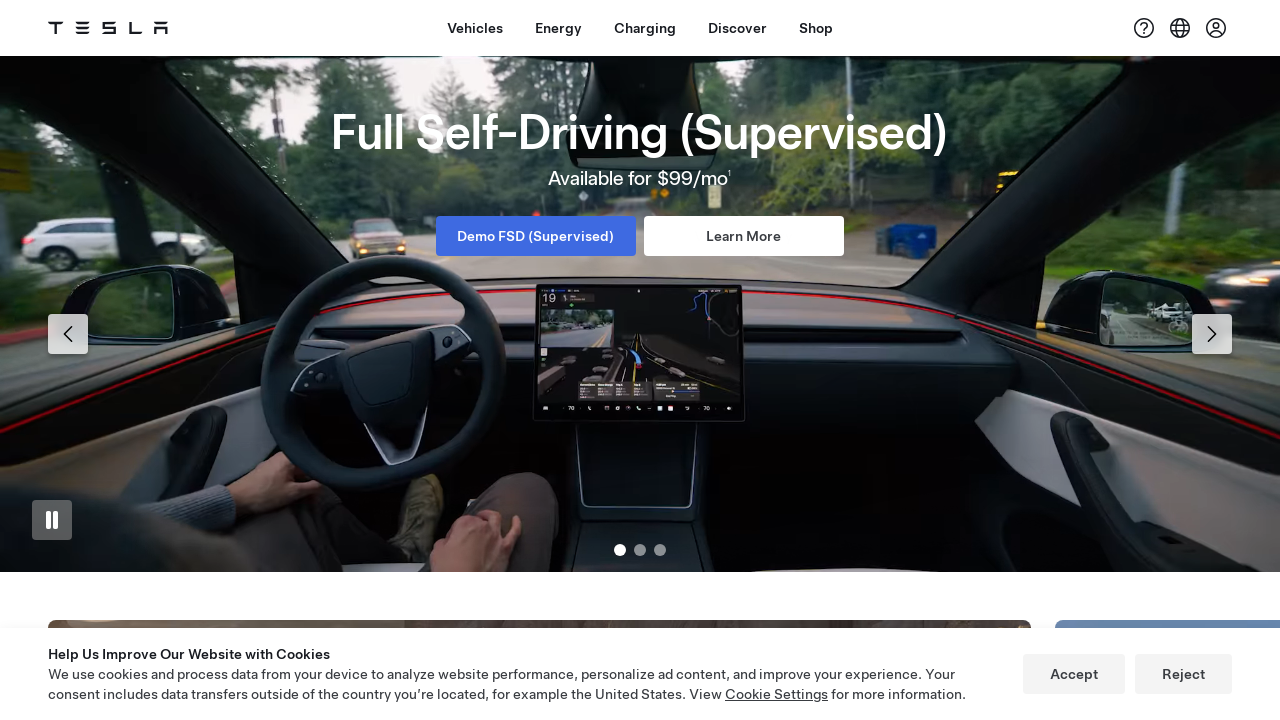

Navigated back in browser history
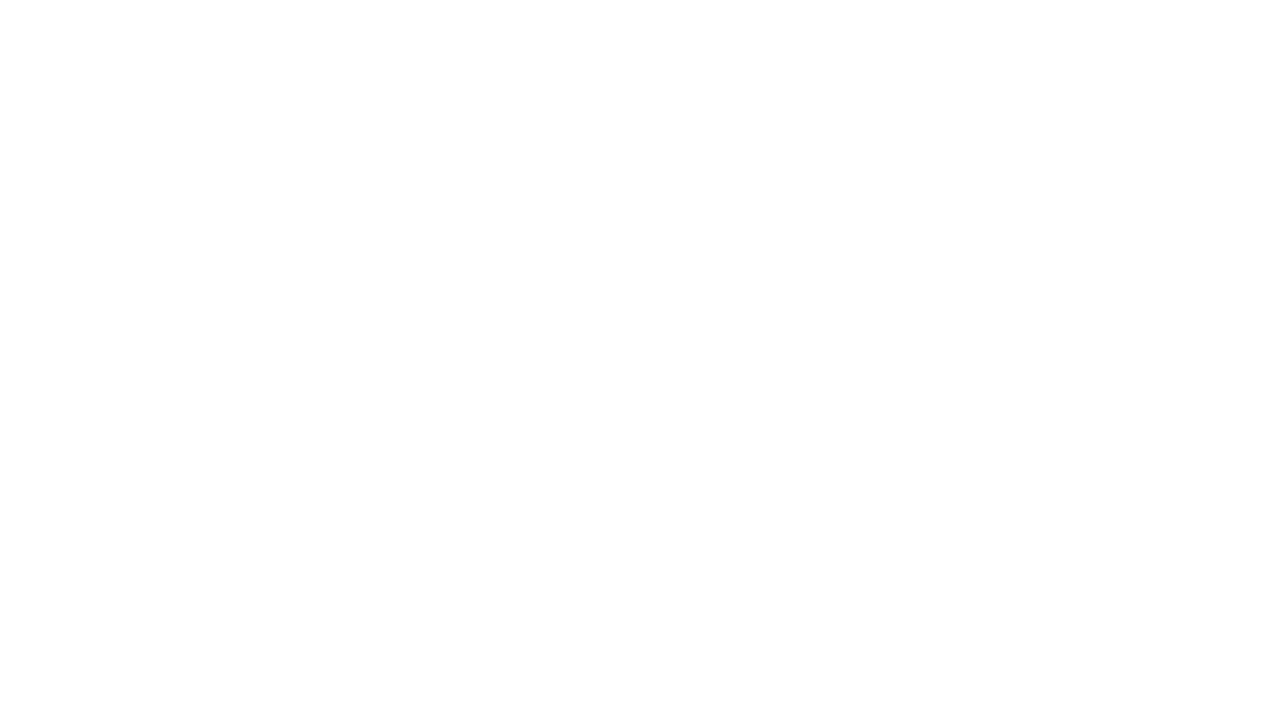

Navigated forward in browser history
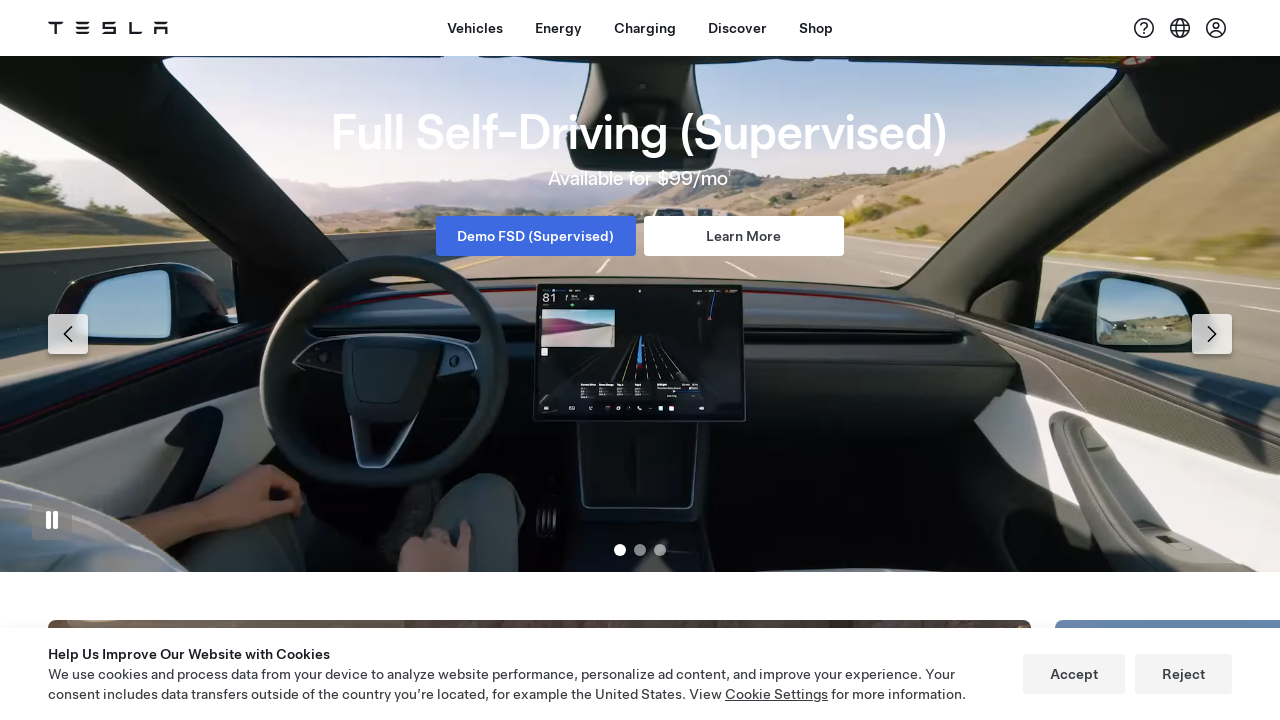

Refreshed the current page
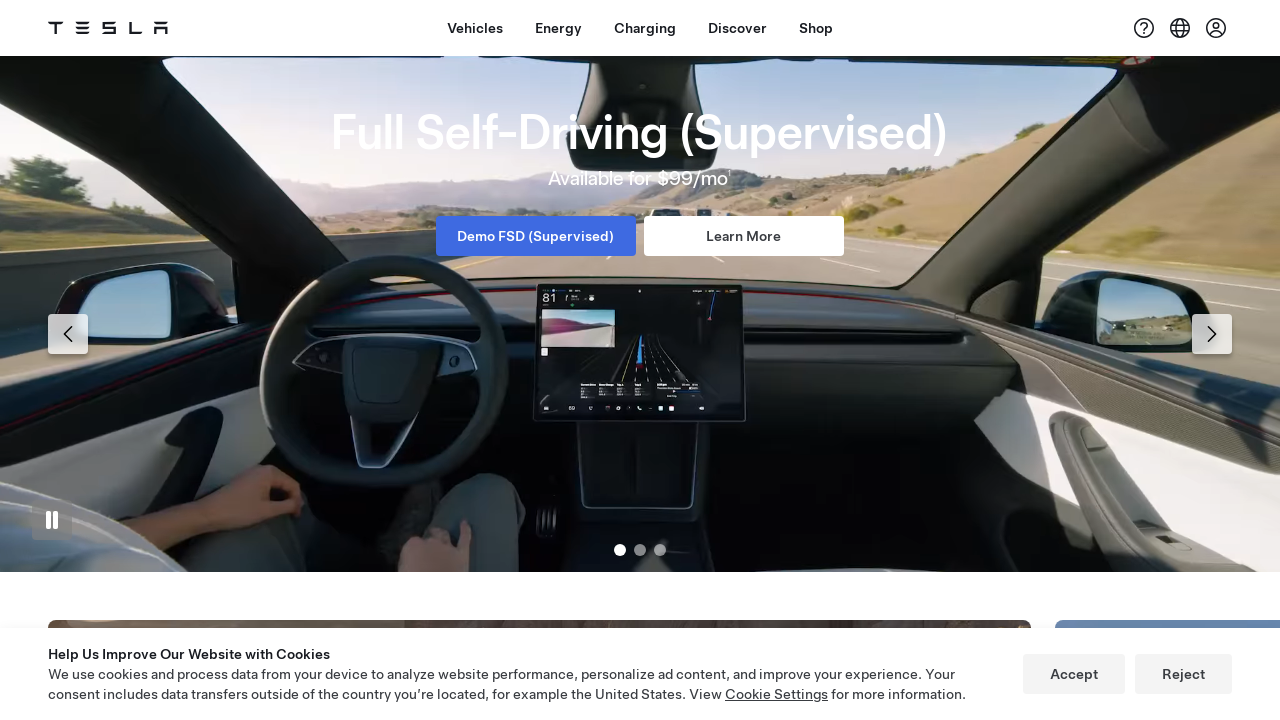

Waited 3 seconds
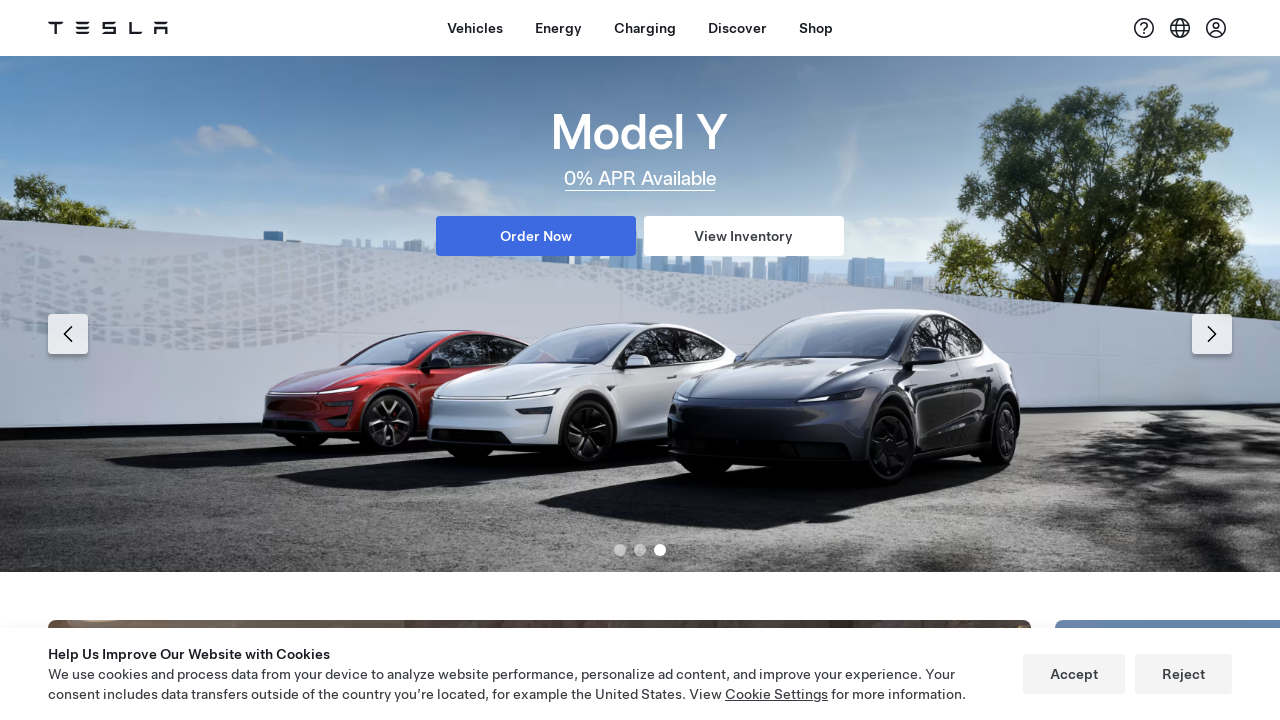

Navigated to Cydeo website at https://www.cydeo.com
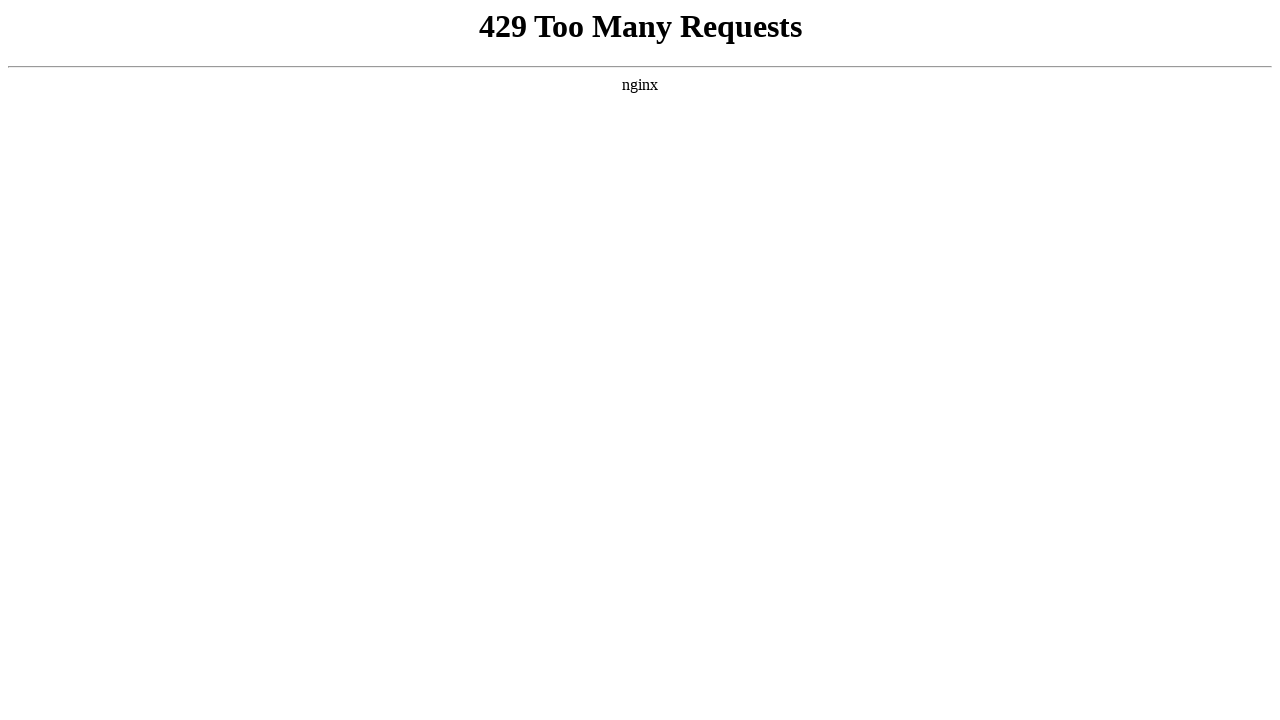

Retrieved page title: 429 Too Many Requests
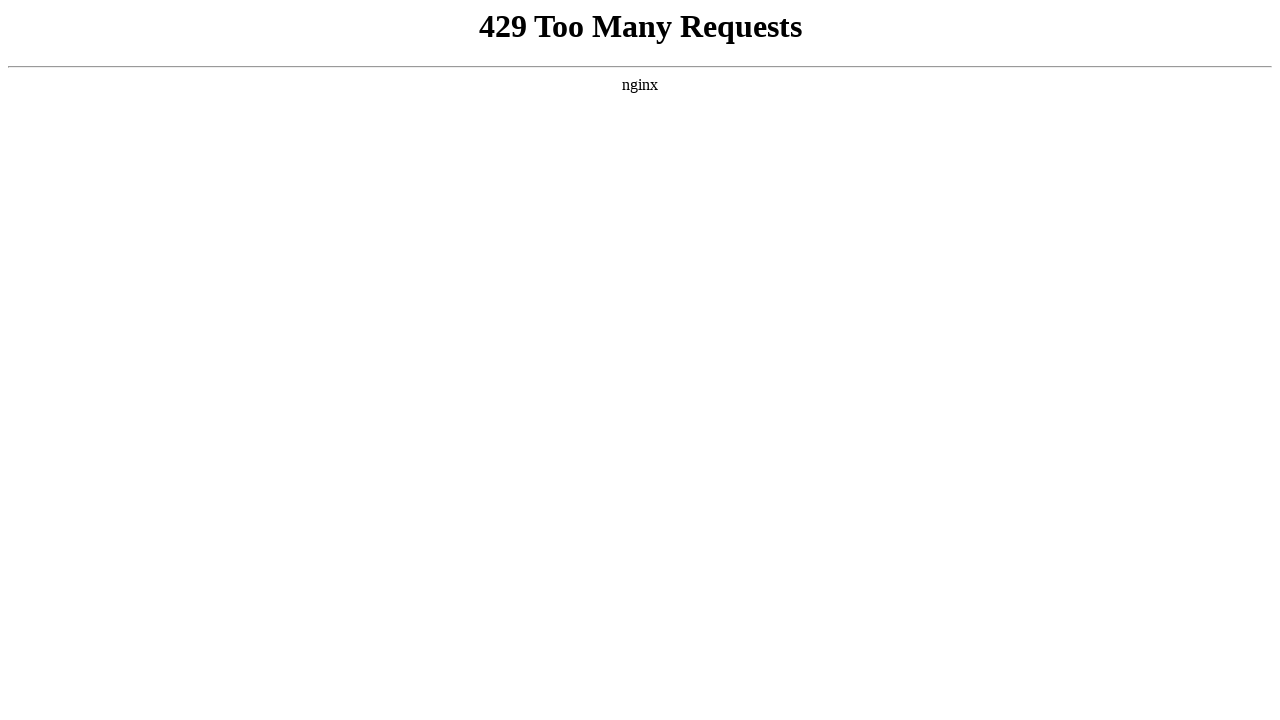

Retrieved current URL from Cydeo website: https://www.cydeo.com/
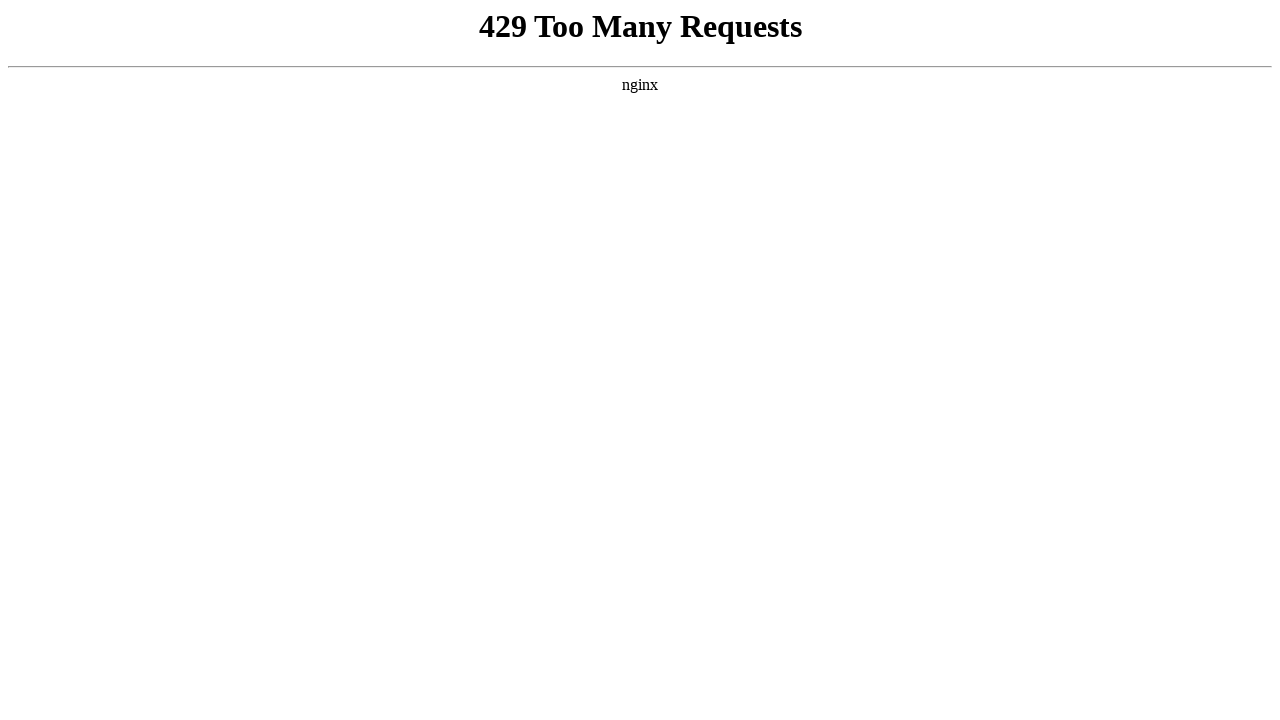

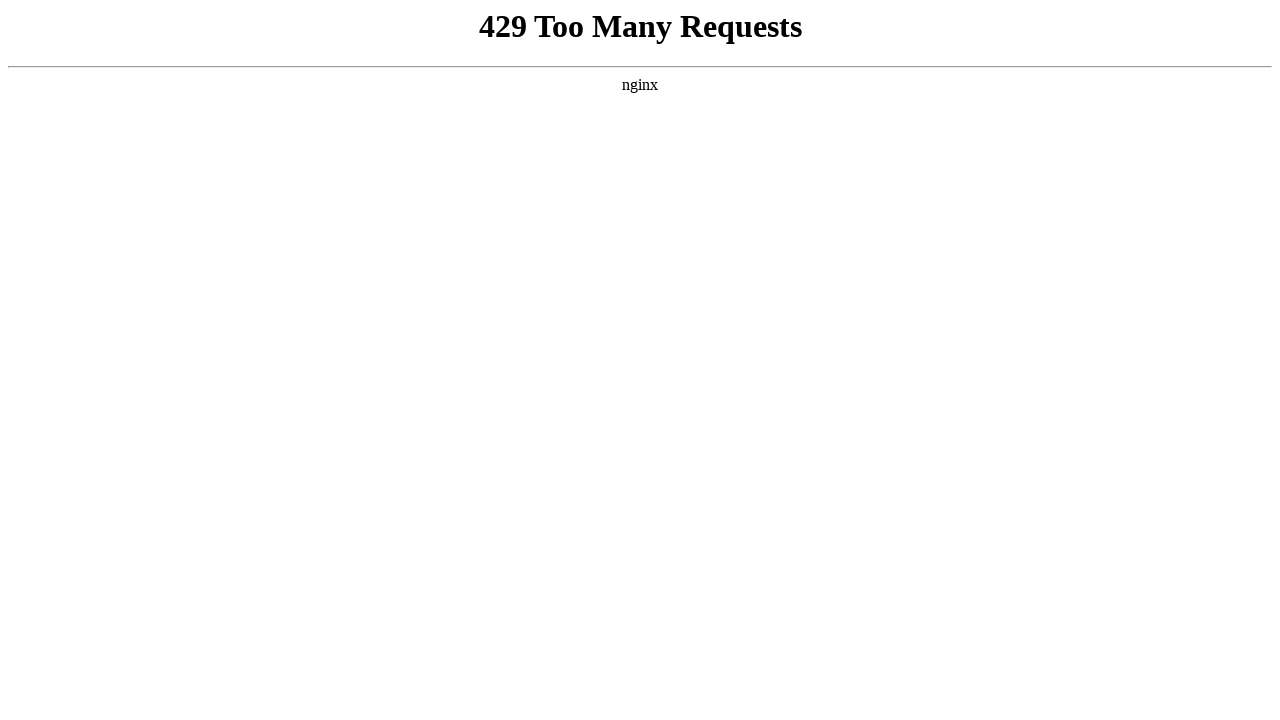